Tests that entered text is trimmed when saving edits

Starting URL: https://demo.playwright.dev/todomvc

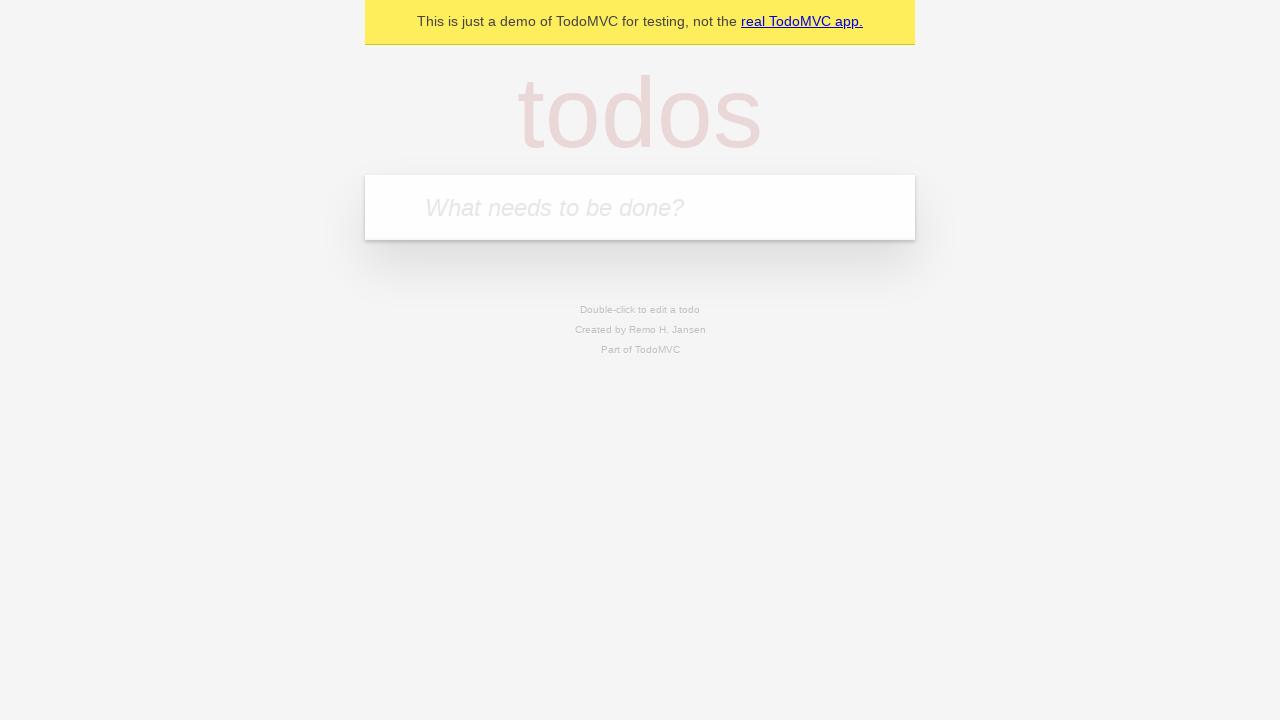

Filled new todo field with 'buy some cheese' on internal:attr=[placeholder="What needs to be done?"i]
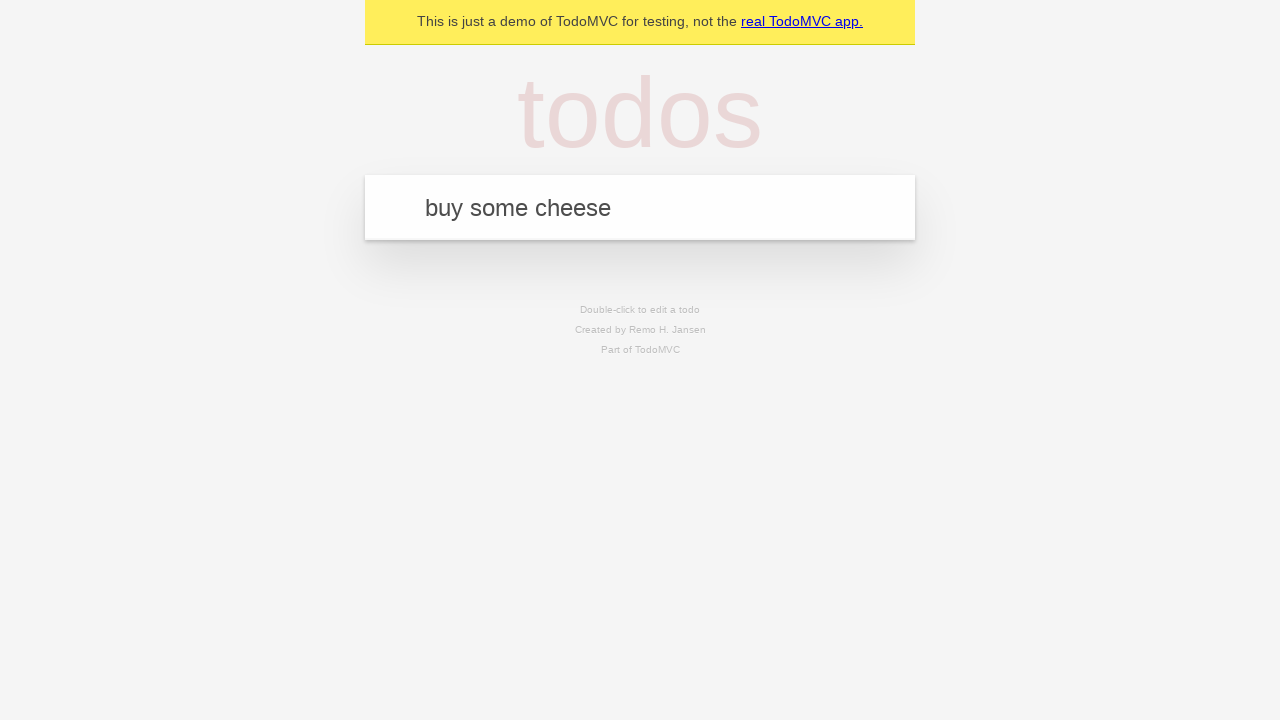

Pressed Enter to create todo 'buy some cheese' on internal:attr=[placeholder="What needs to be done?"i]
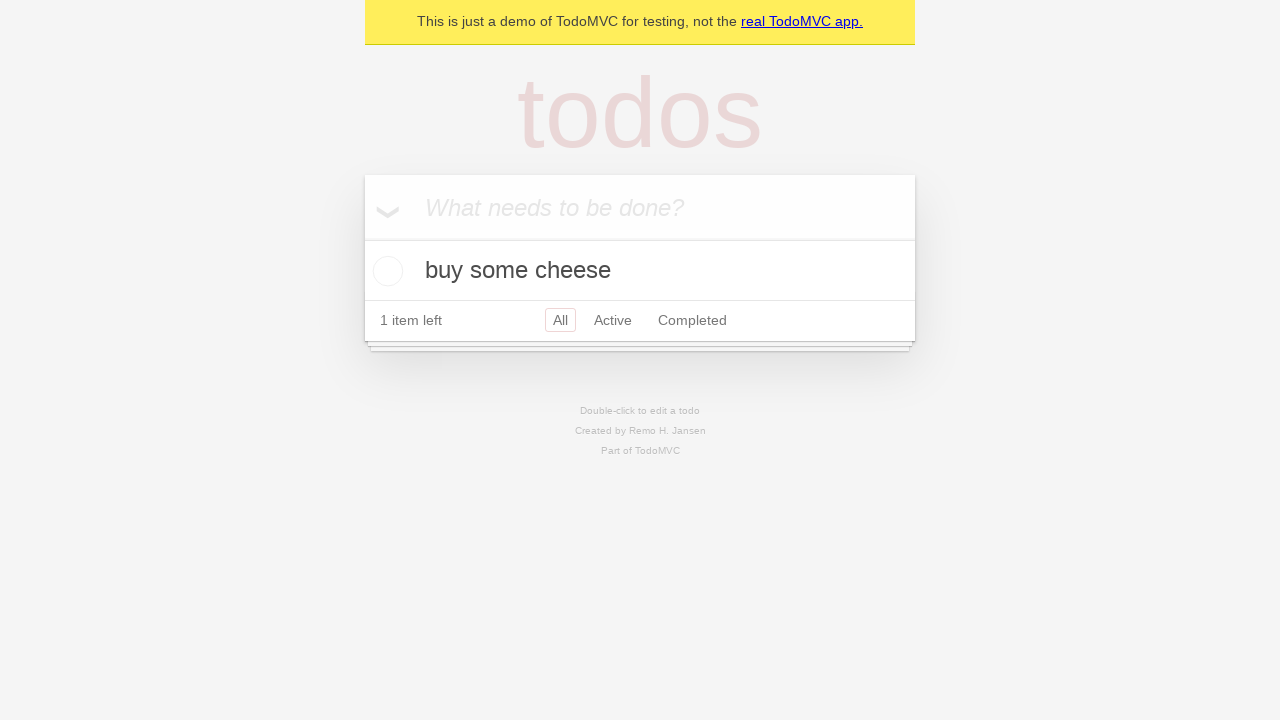

Filled new todo field with 'feed the cat' on internal:attr=[placeholder="What needs to be done?"i]
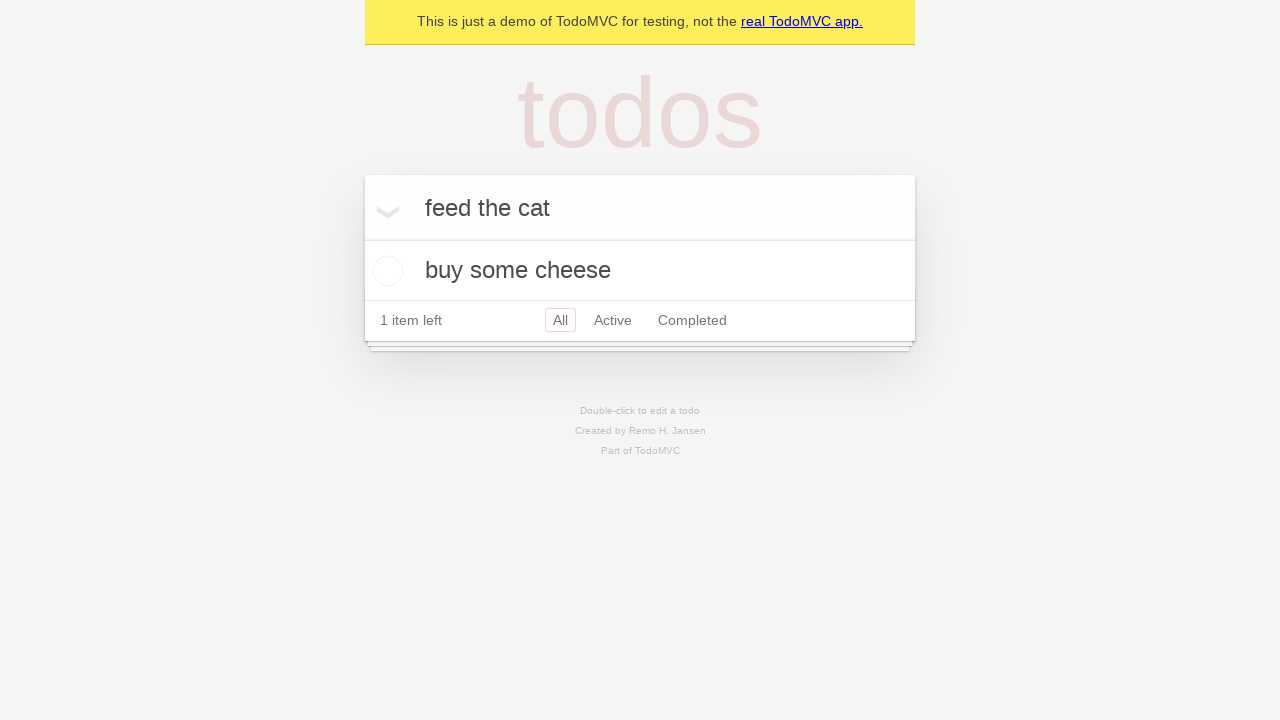

Pressed Enter to create todo 'feed the cat' on internal:attr=[placeholder="What needs to be done?"i]
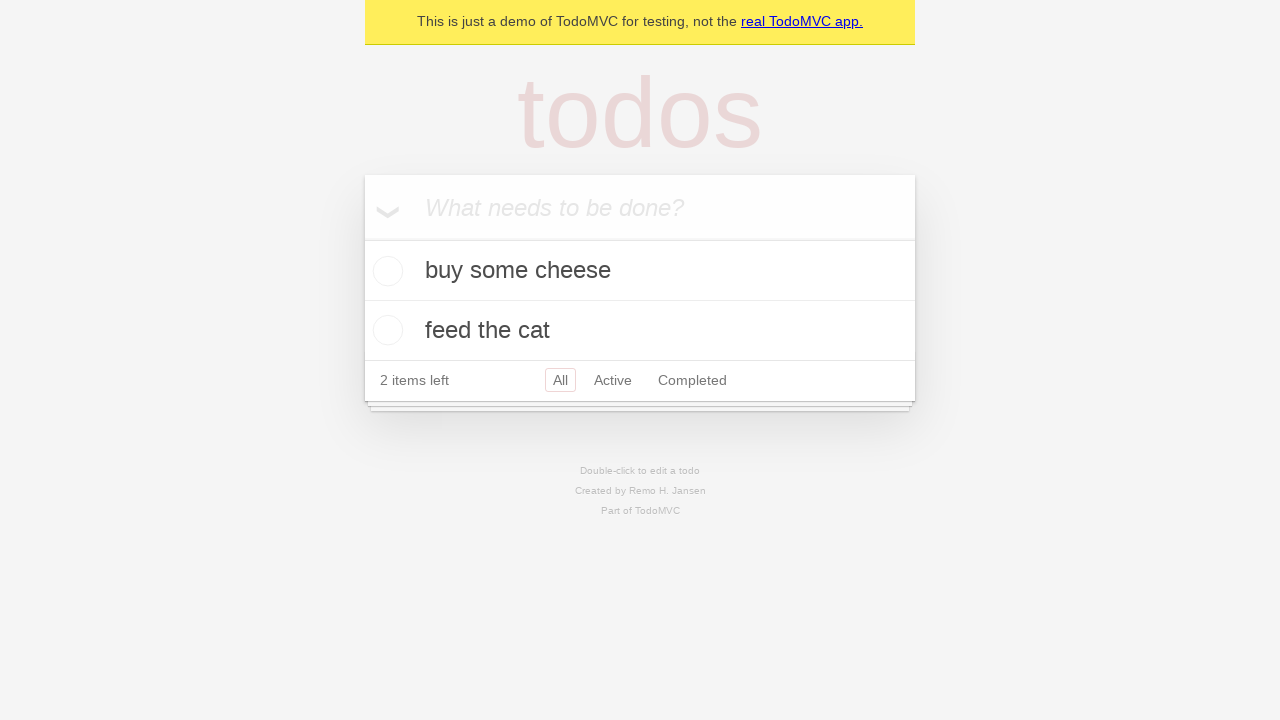

Filled new todo field with 'book a doctors appointment' on internal:attr=[placeholder="What needs to be done?"i]
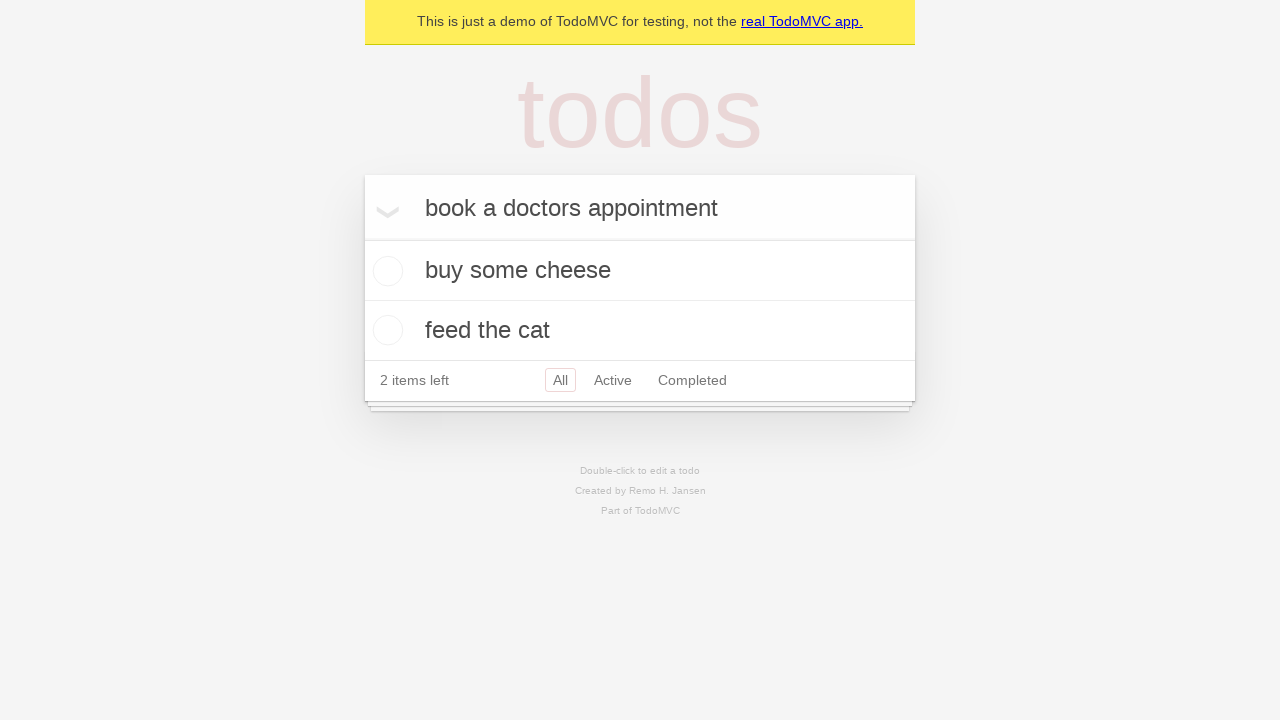

Pressed Enter to create todo 'book a doctors appointment' on internal:attr=[placeholder="What needs to be done?"i]
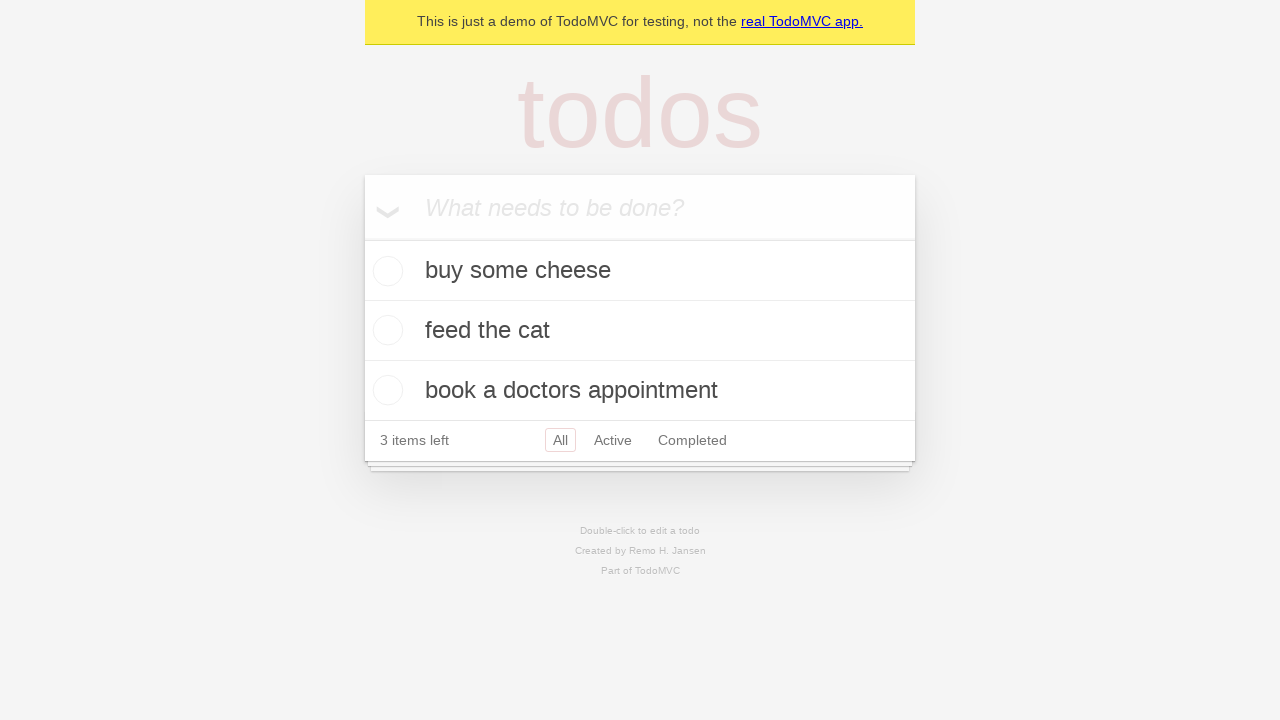

All 3 todos have been created and are visible
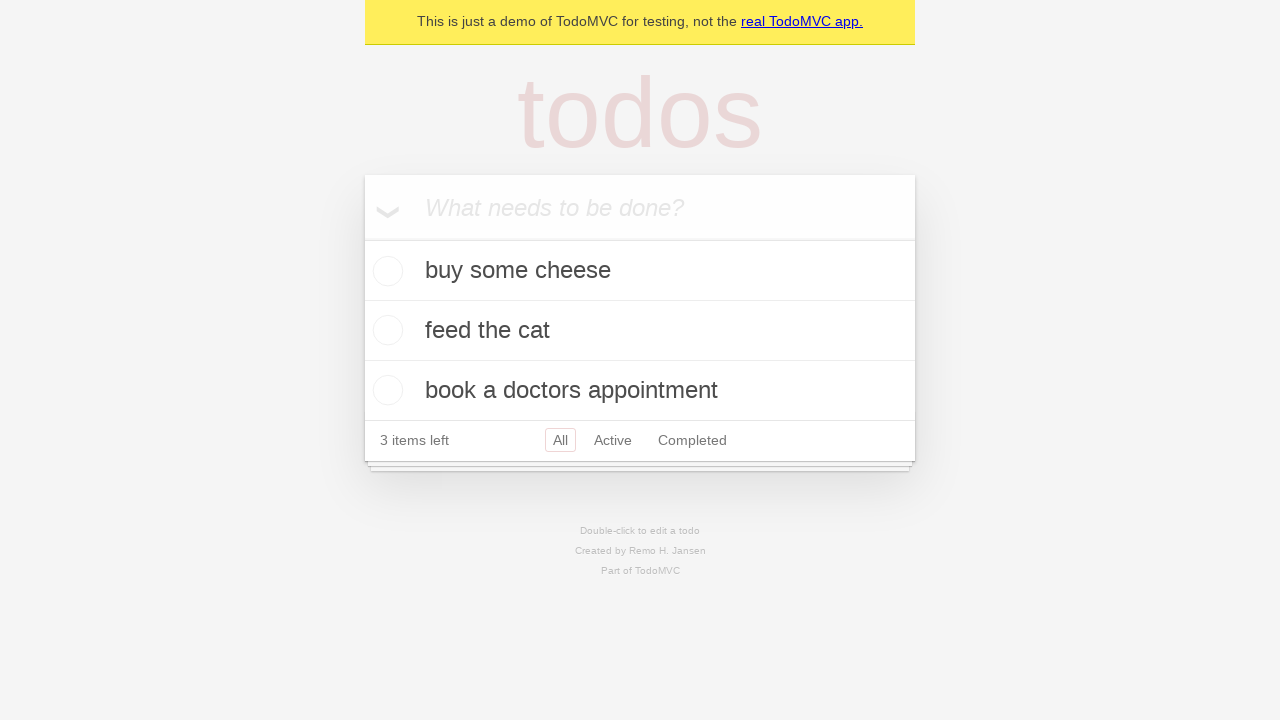

Double-clicked the second todo item to enter edit mode at (640, 331) on internal:testid=[data-testid="todo-item"s] >> nth=1
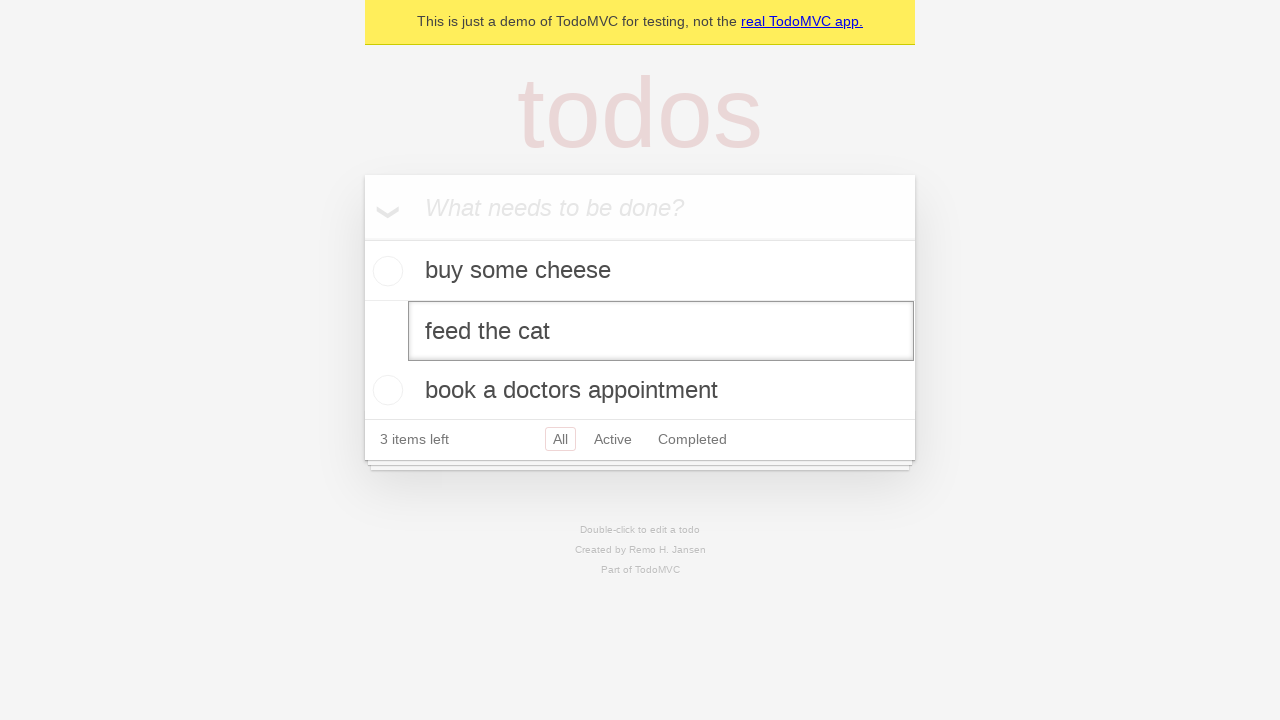

Filled edit field with text containing leading and trailing whitespace on internal:testid=[data-testid="todo-item"s] >> nth=1 >> internal:role=textbox[nam
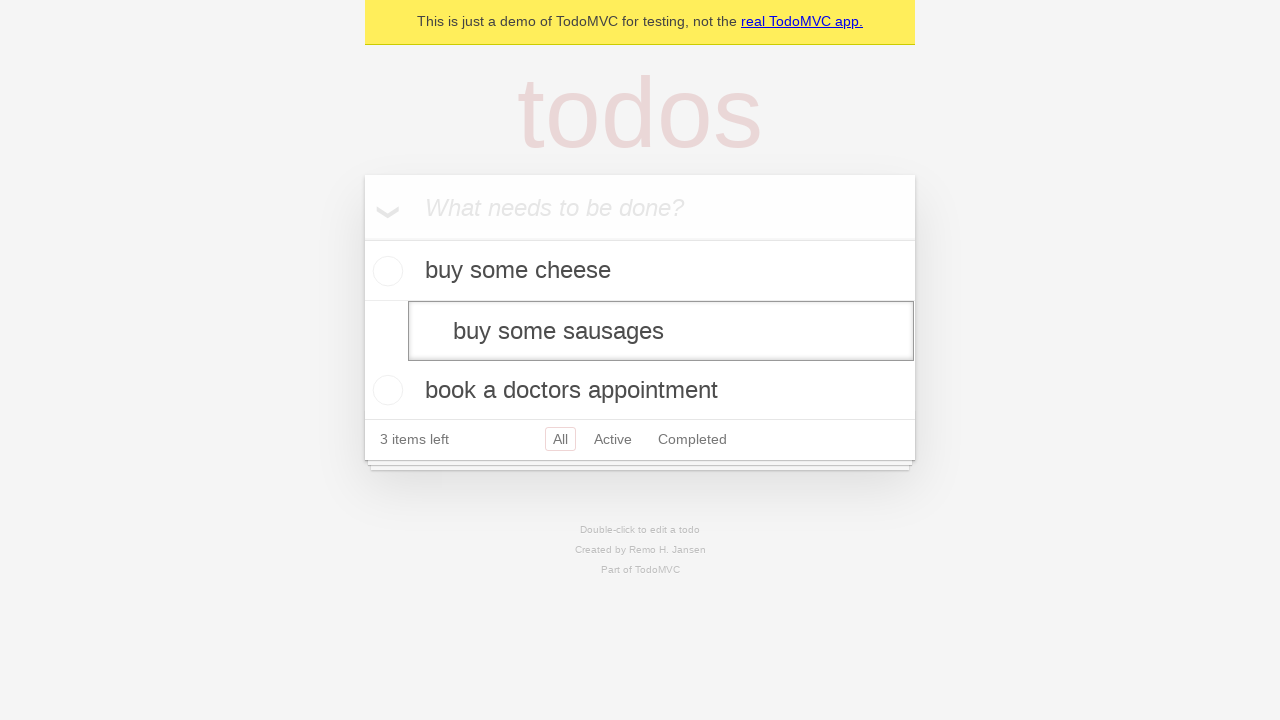

Pressed Enter to save edited todo, text should be trimmed on internal:testid=[data-testid="todo-item"s] >> nth=1 >> internal:role=textbox[nam
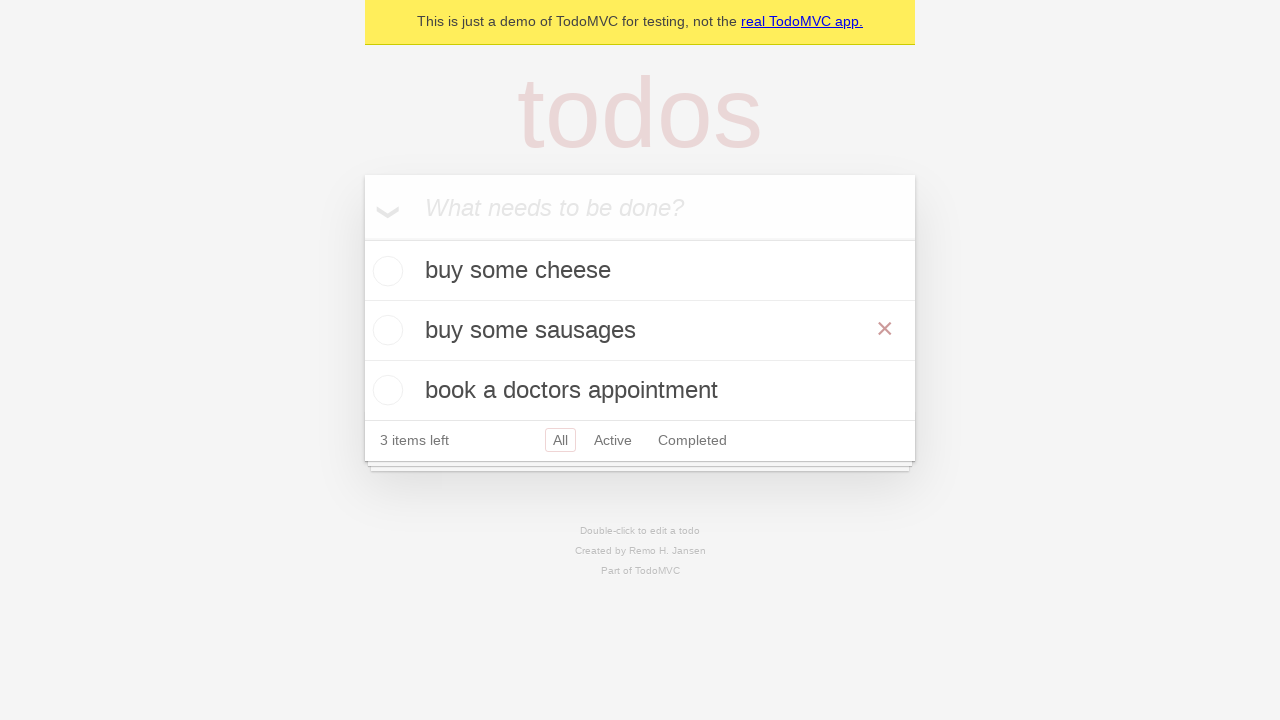

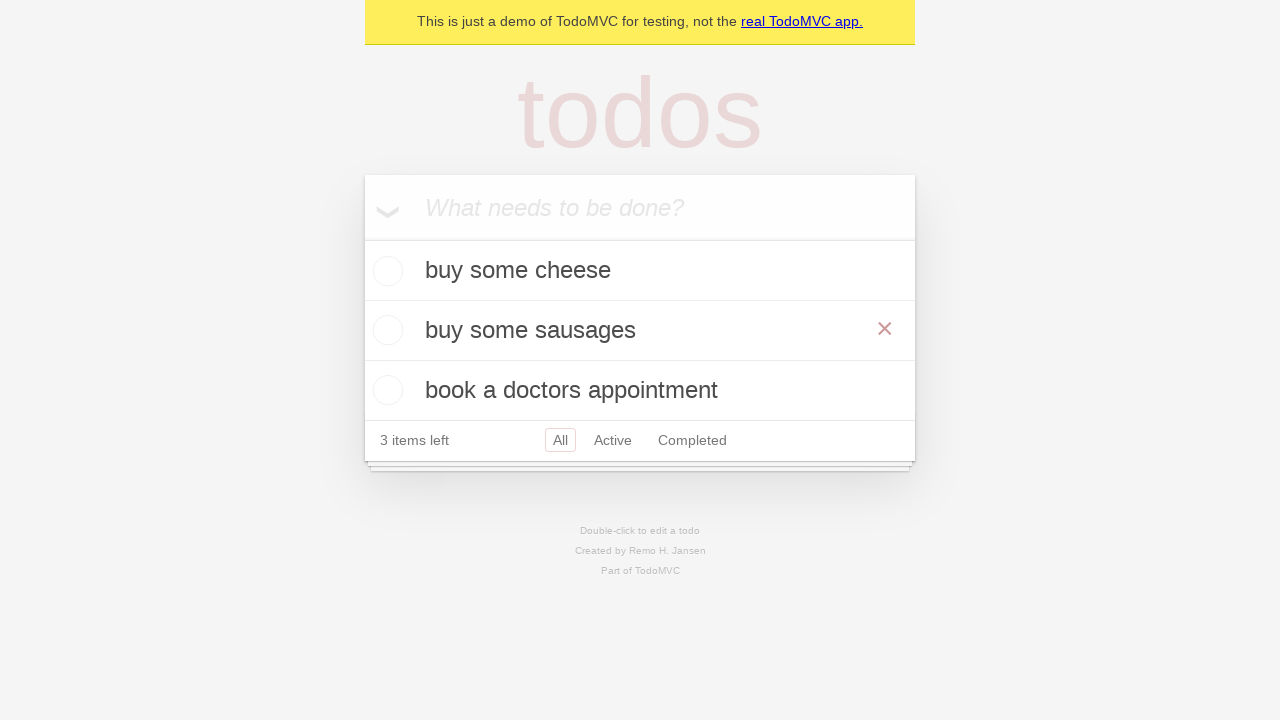